Tests login functionality on SauceDemo by verifying login page elements, entering credentials, and checking that inventory items are displayed after login

Starting URL: https://www.saucedemo.com/

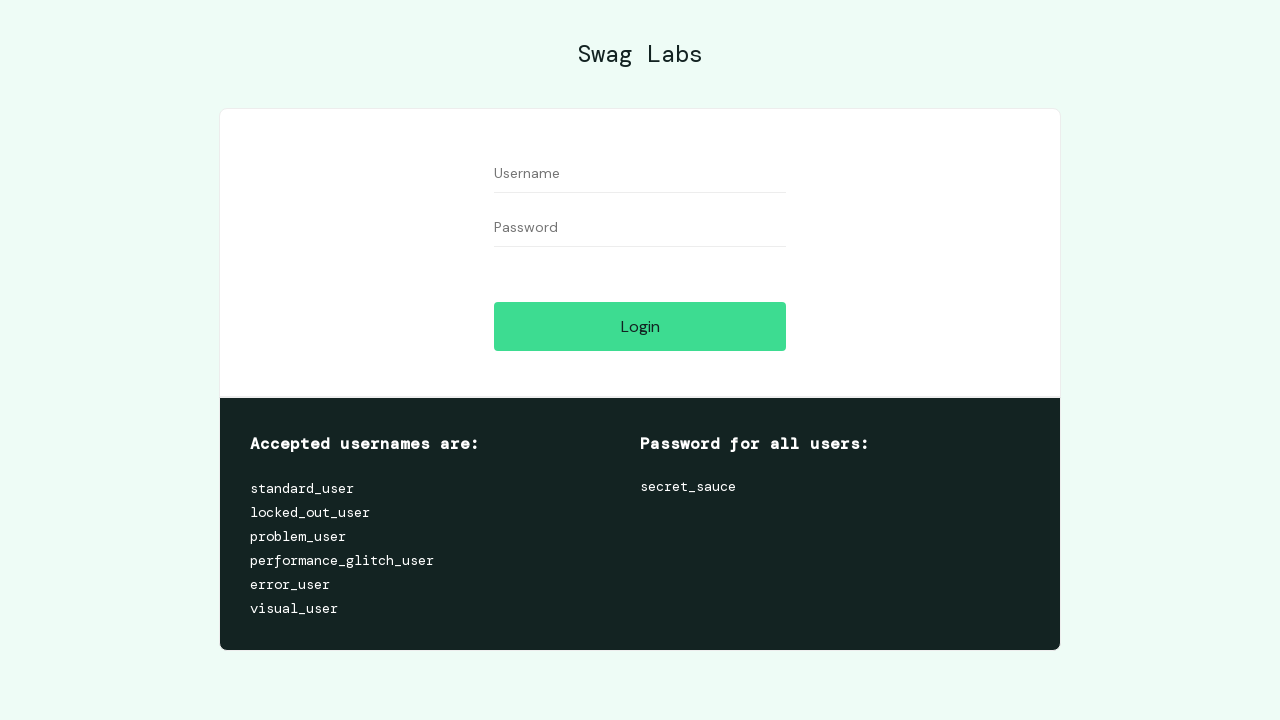

Waited for username list label to appear on login page
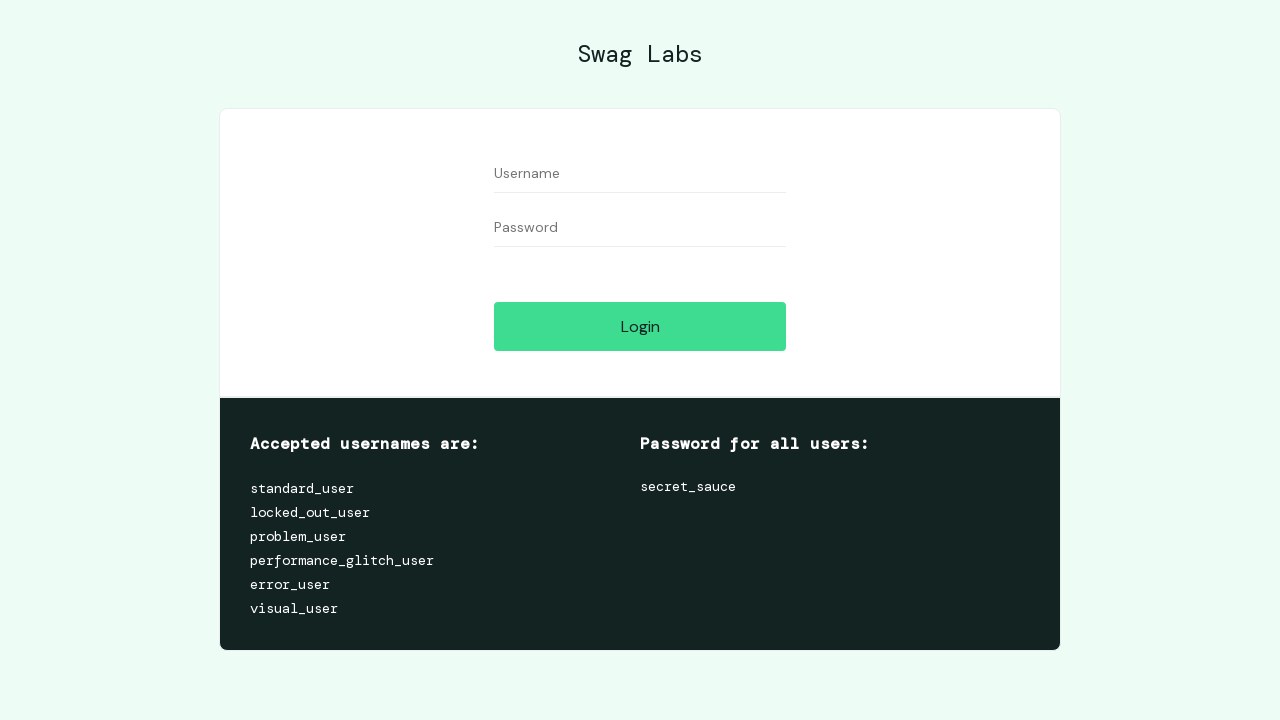

Filled username field with incorrect user 'User_2020120' on #user-name
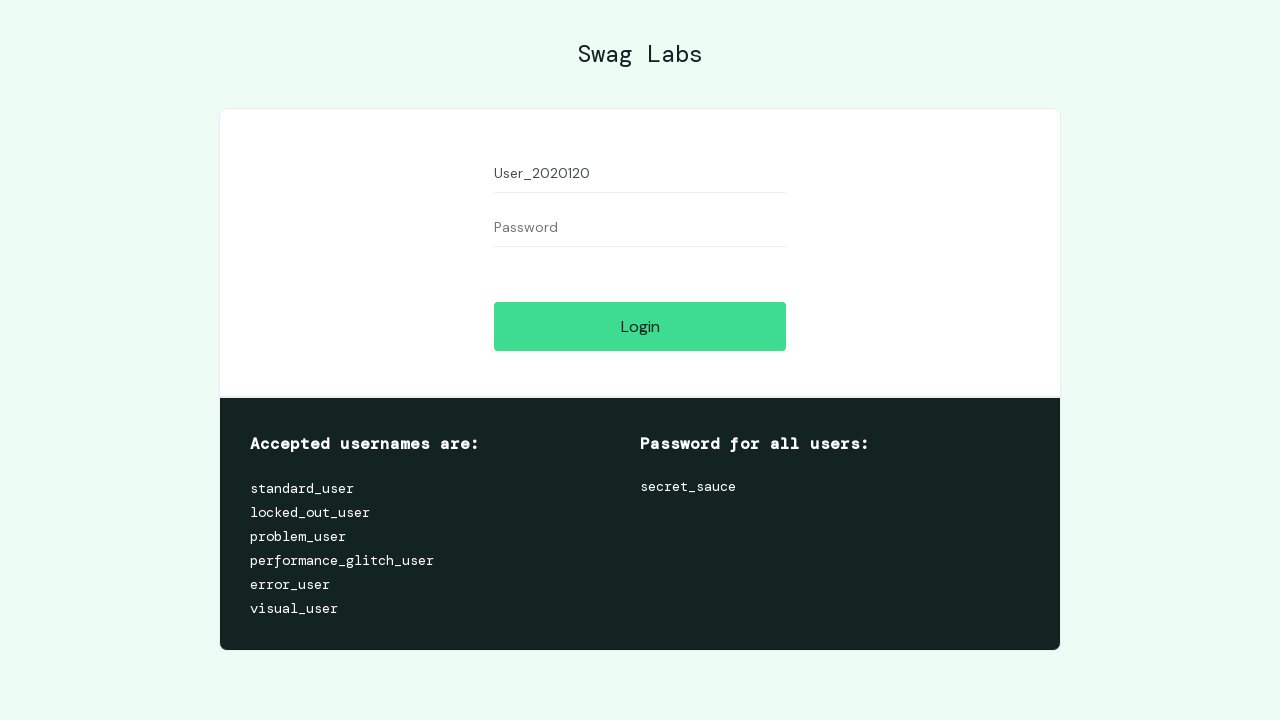

Cleared the username field on #user-name
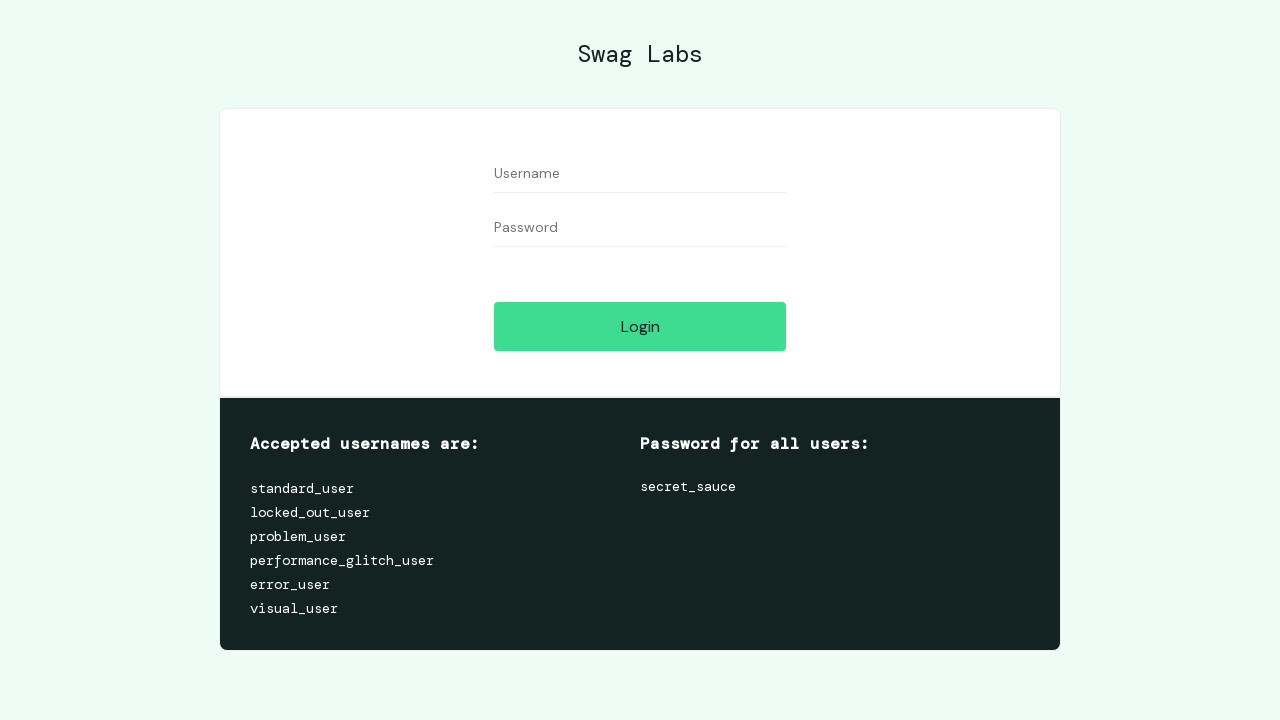

Filled username field with correct user 'standard_user' on #user-name
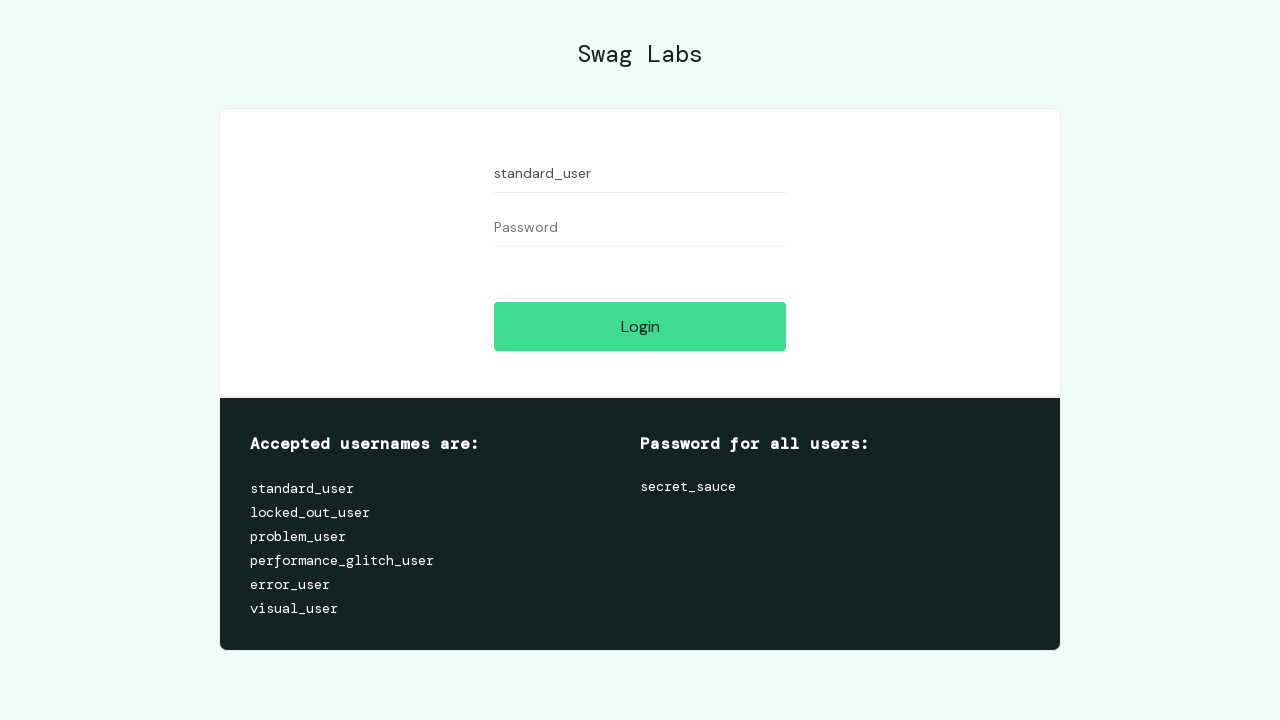

Filled password field with 'secret_sauce' on #password
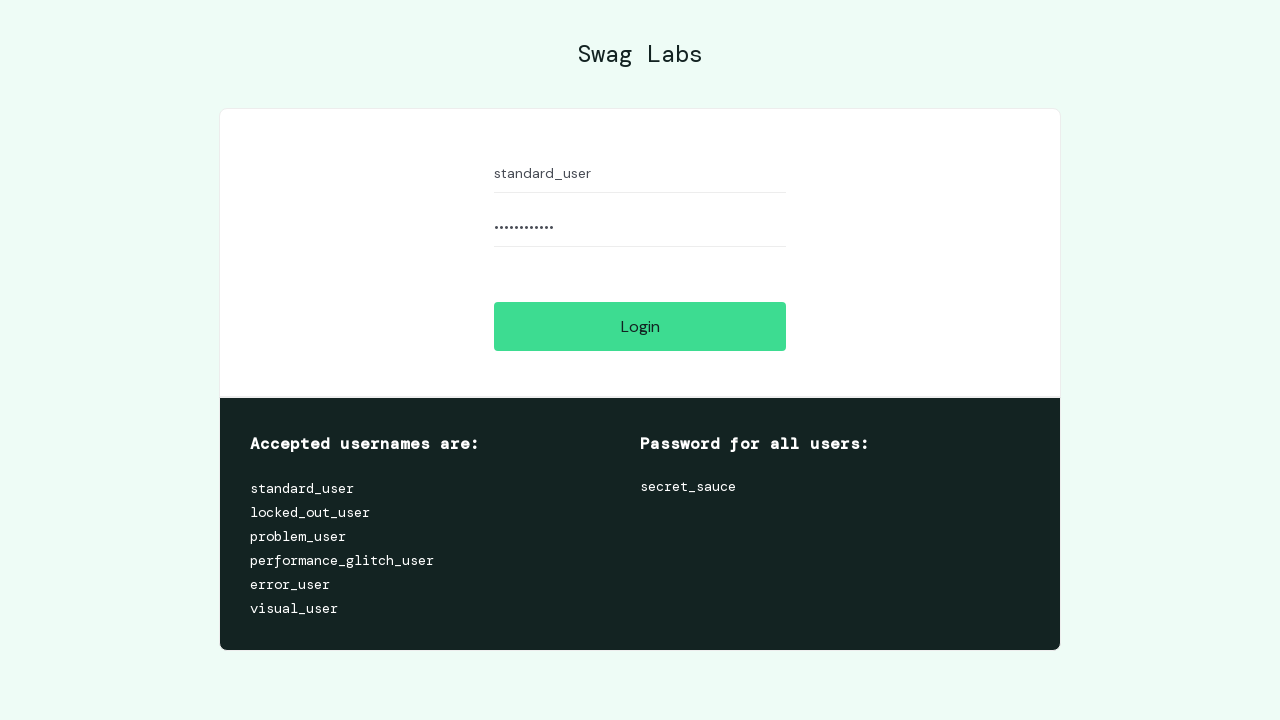

Clicked login button to submit credentials at (640, 326) on [name='login-button']
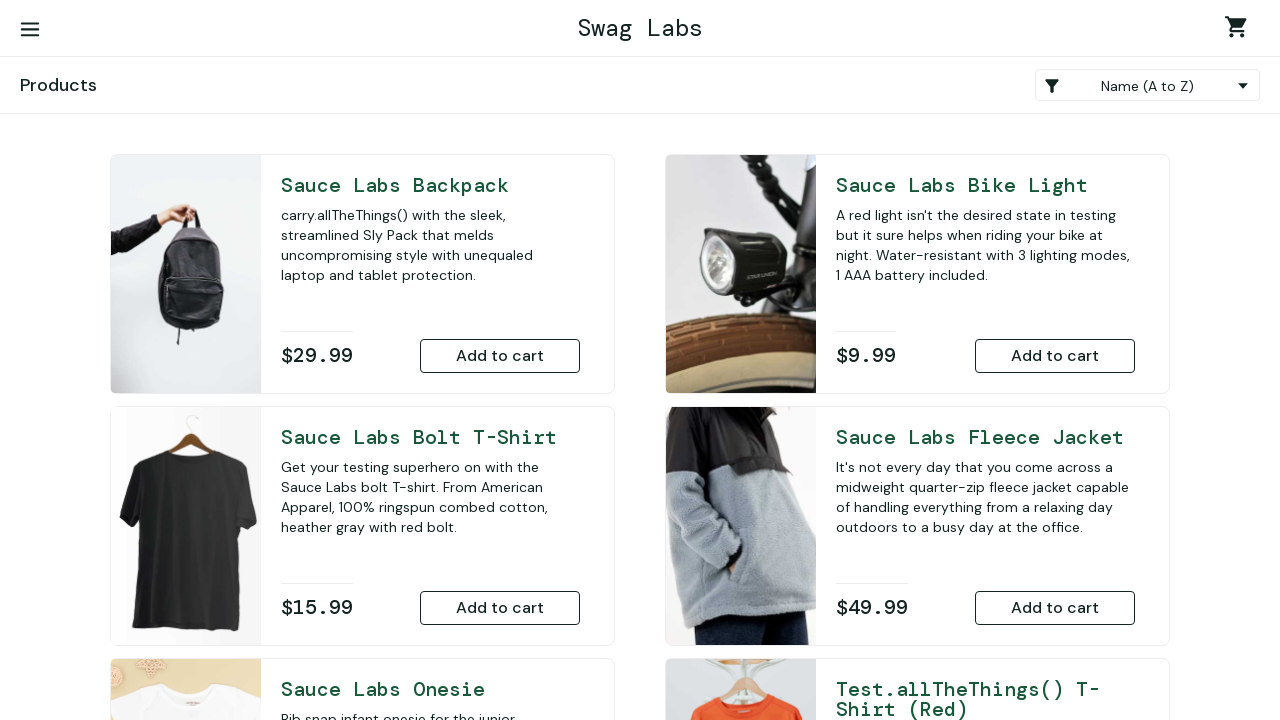

Inventory items loaded after successful login
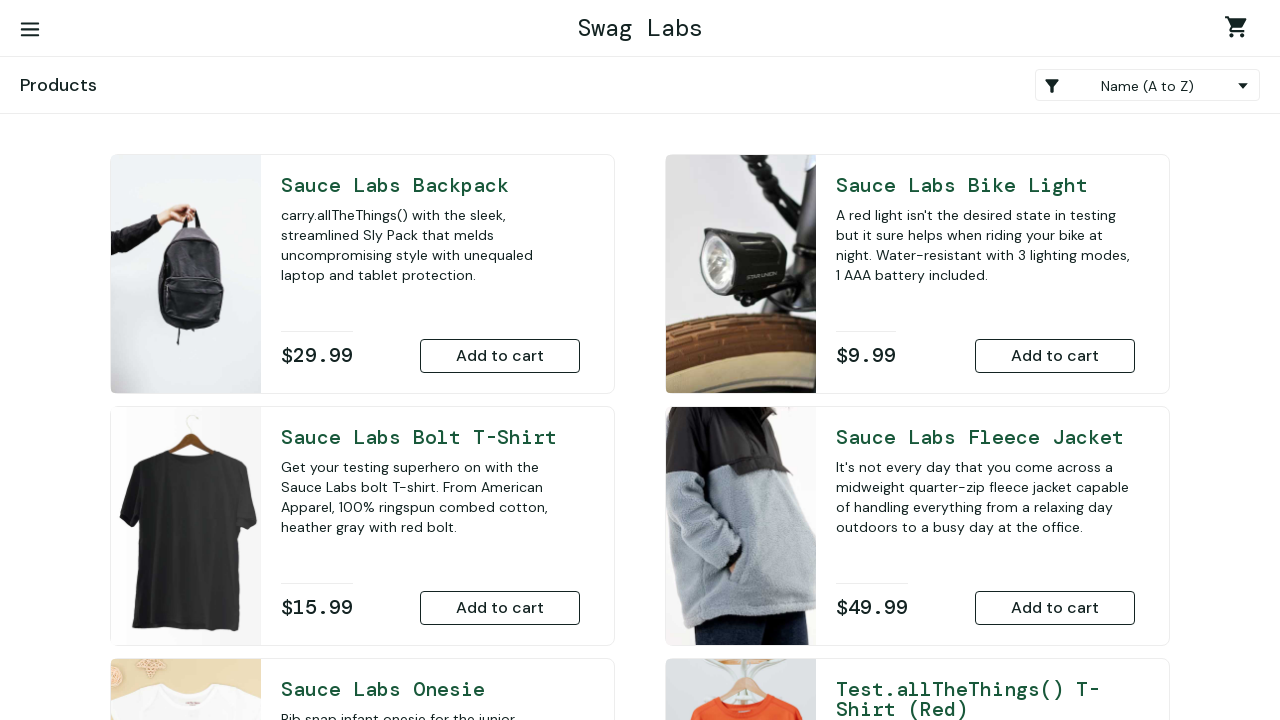

Retrieved all inventory items from the page
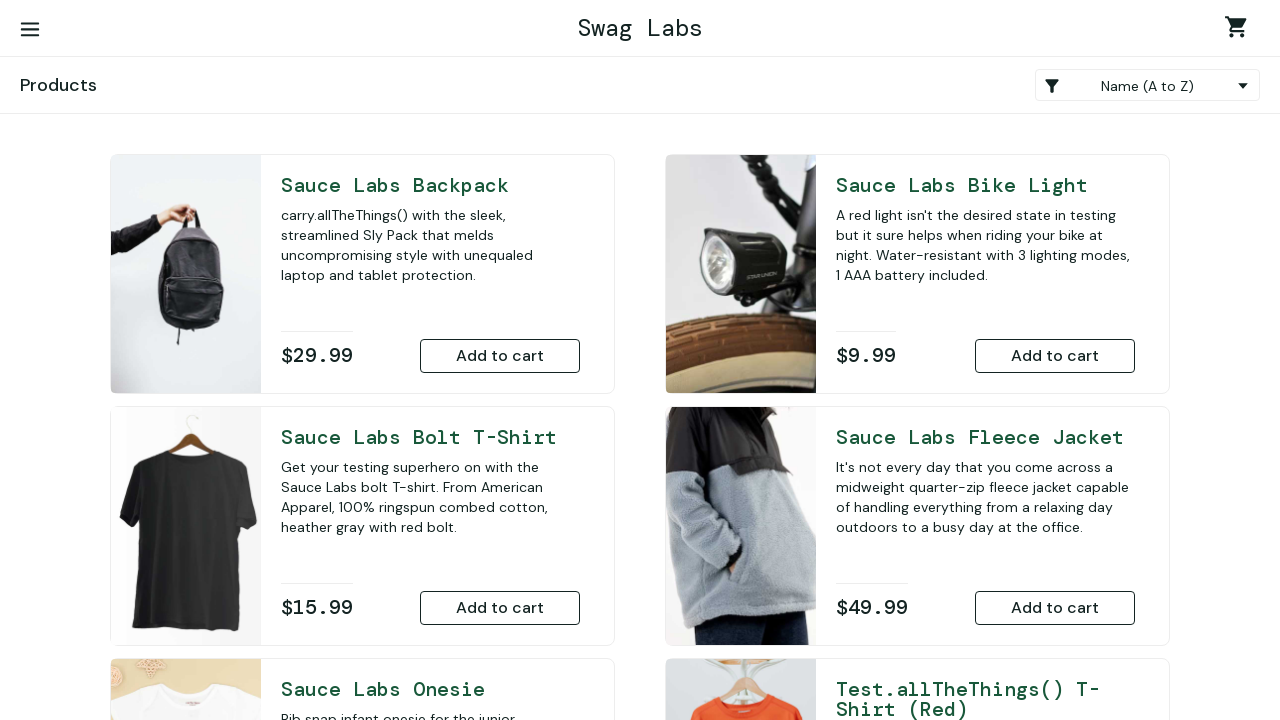

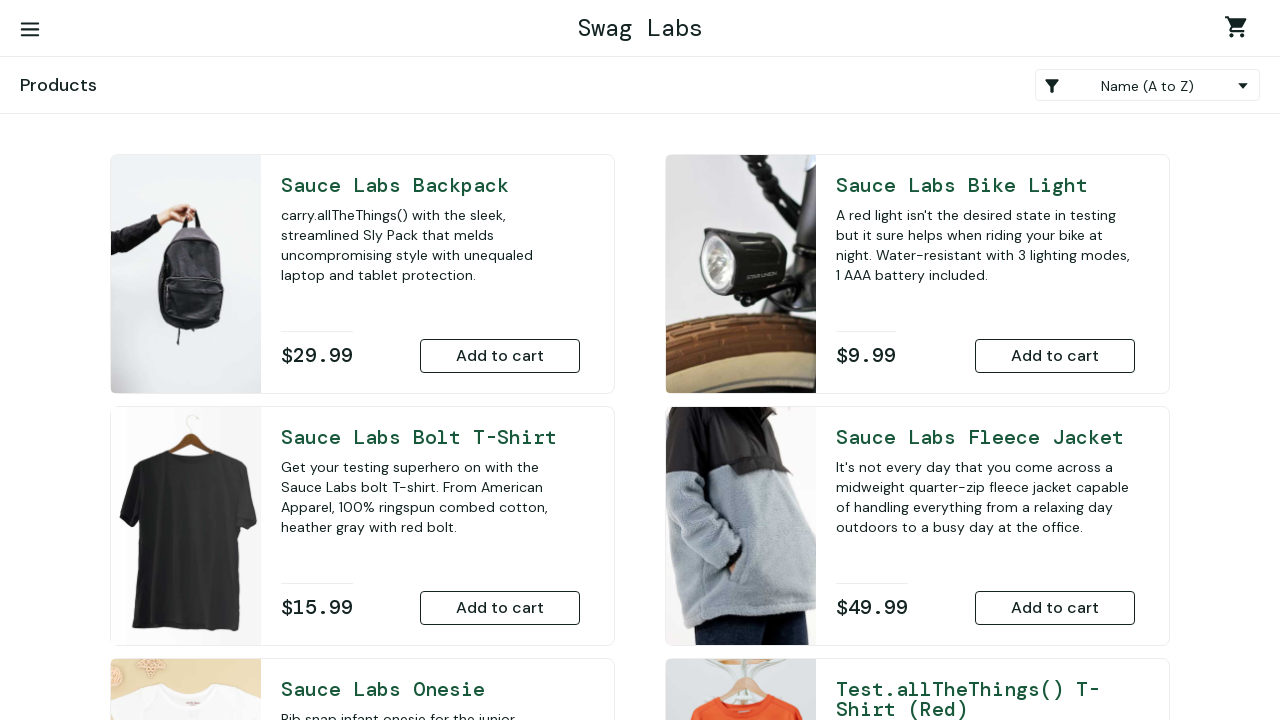